Tests the password reset flow and login functionality by filling out the forgot password form, extracting the temporary password from the response message, and using it to log in

Starting URL: https://rahulshettyacademy.com/locatorspractice/

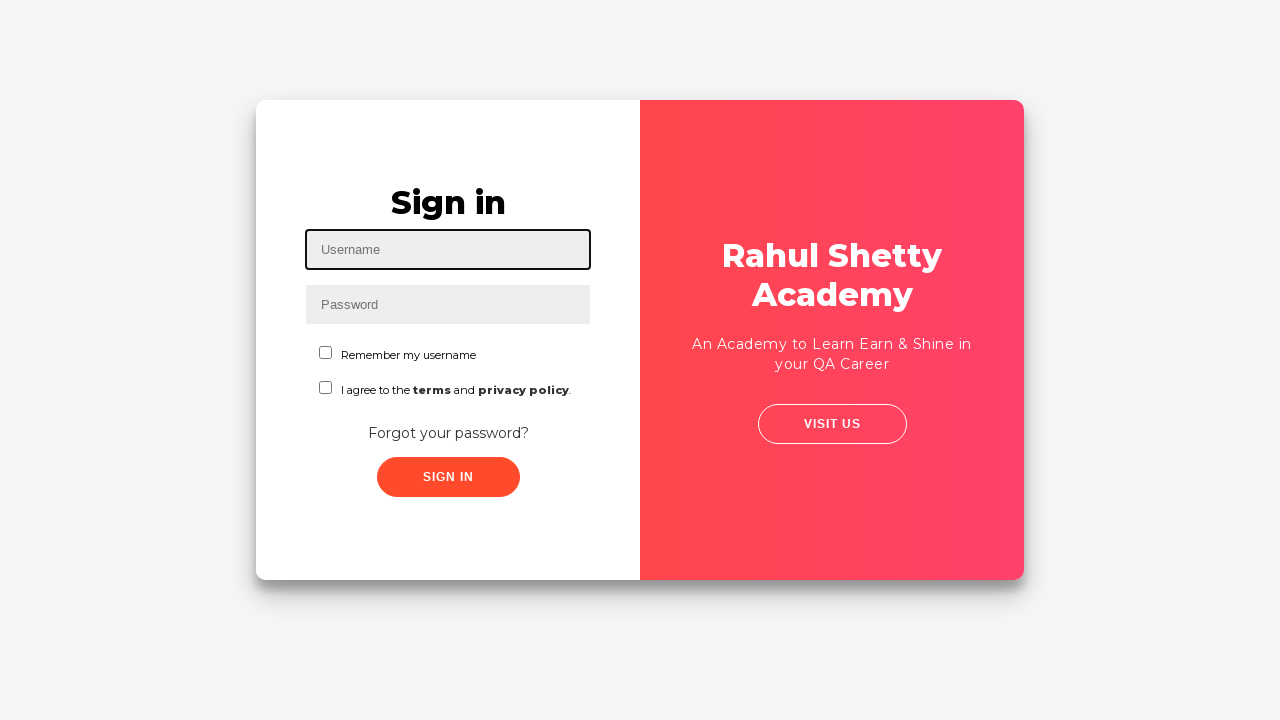

Clicked 'Forgot your password?' link at (448, 433) on text=Forgot your password?
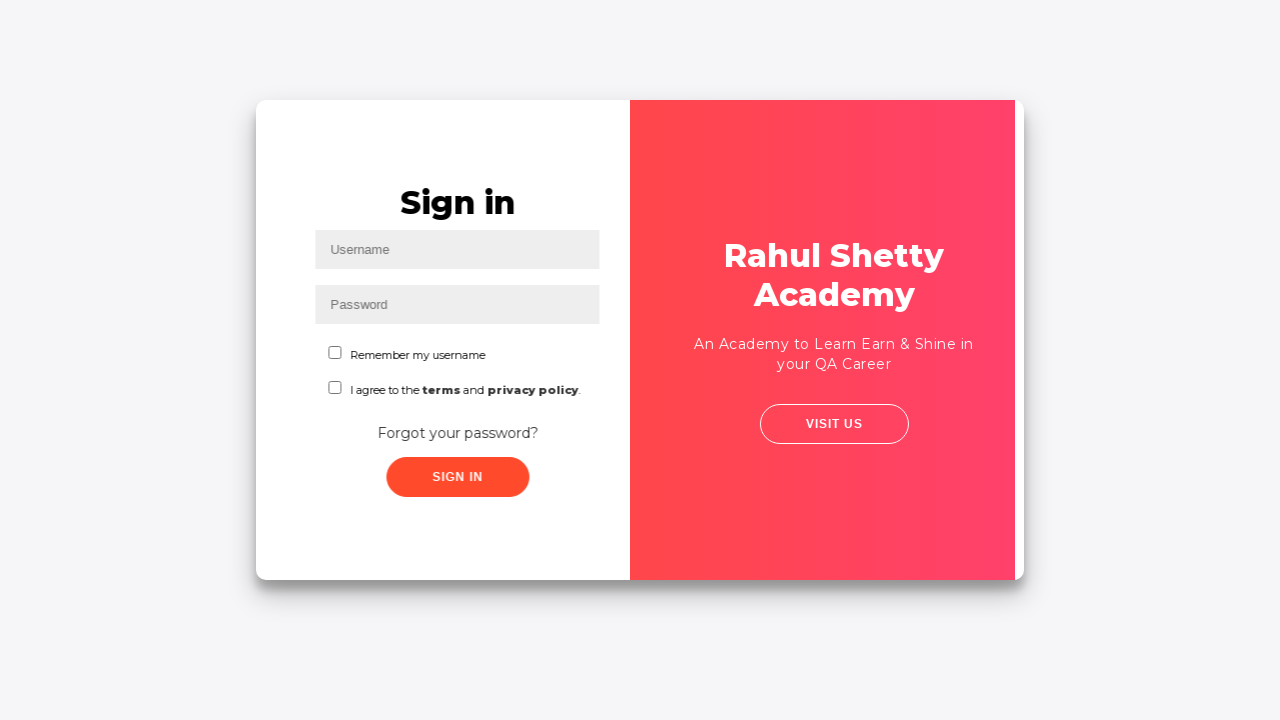

Filled Name field with 'Satish' on //form/input[@placeholder='Name']
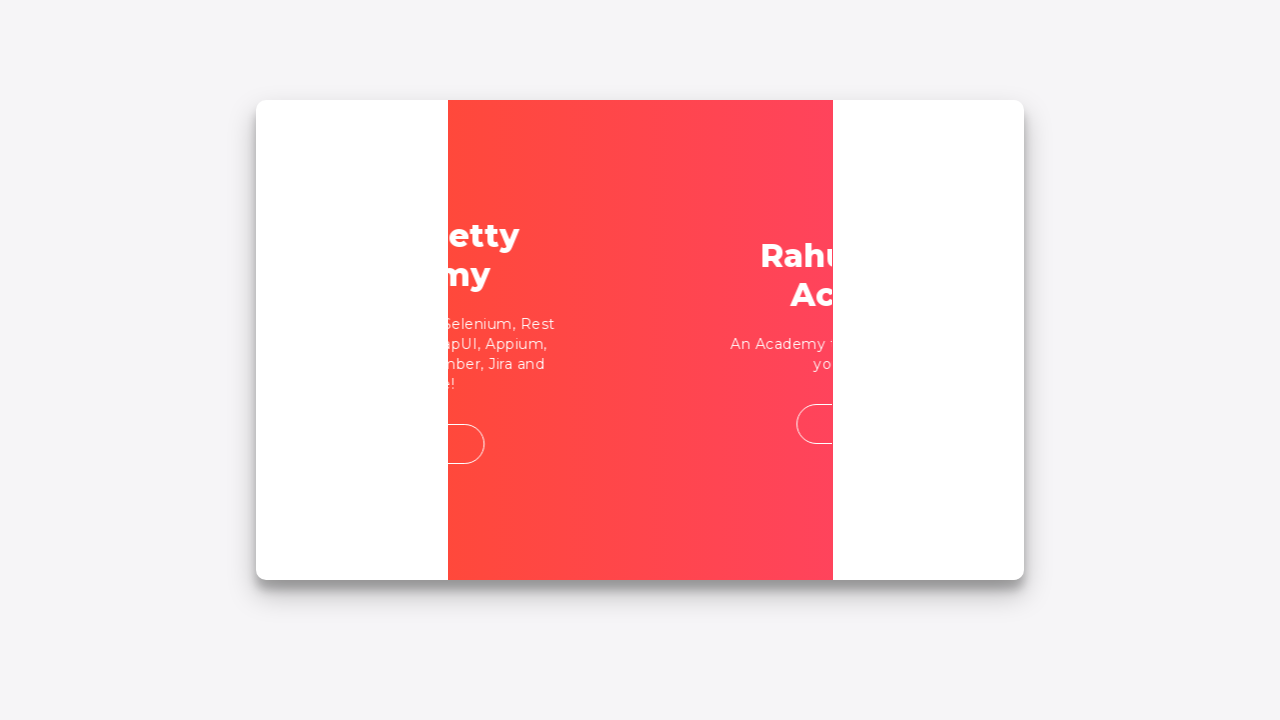

Filled Email field with 'satish@gmail.com' on form input[placeholder='Email']
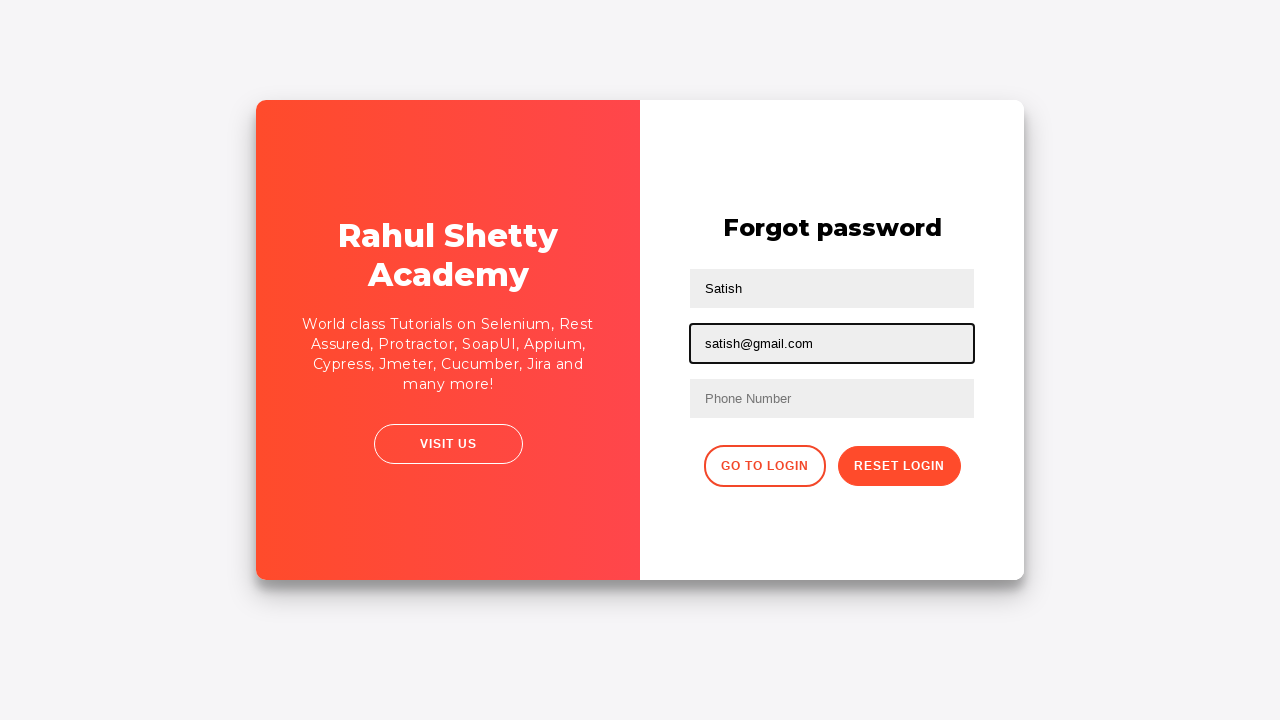

Filled Phone Number field with '9999999999' on //form/*[@placeholder='Phone Number']
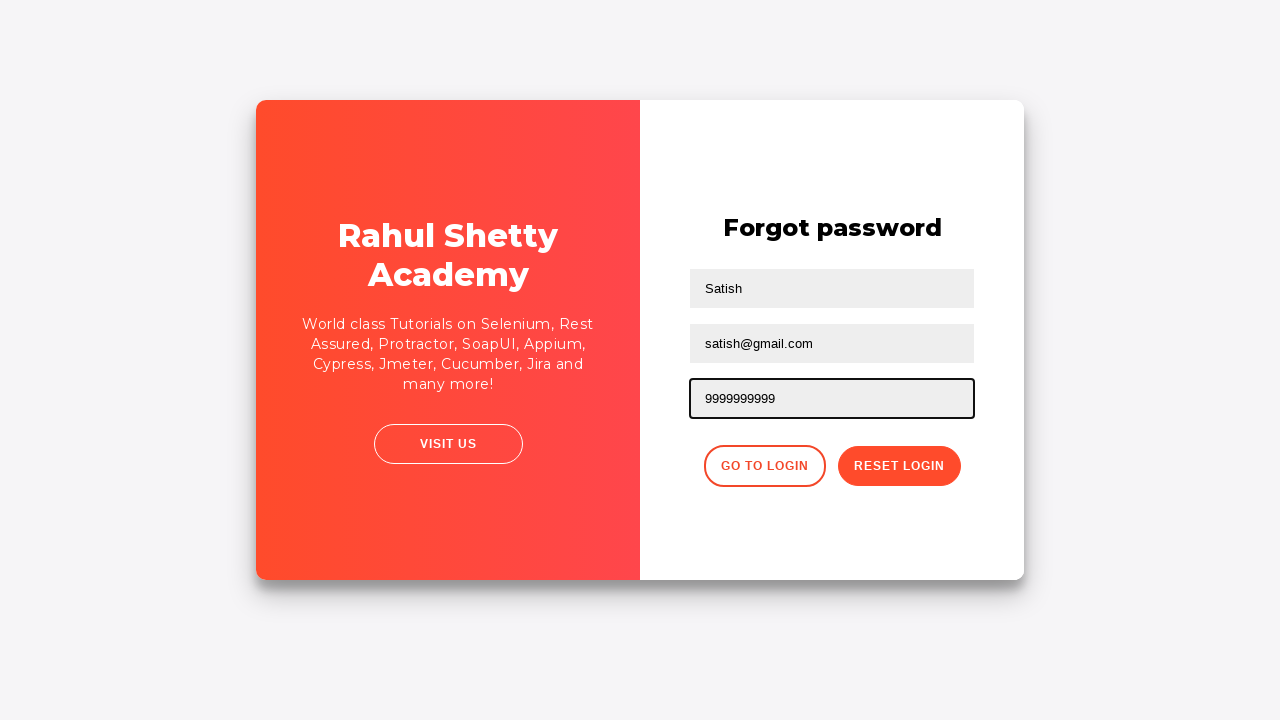

Clicked reset password button at (899, 466) on xpath=//button[contains(@class,'reset-pwd-btn')]
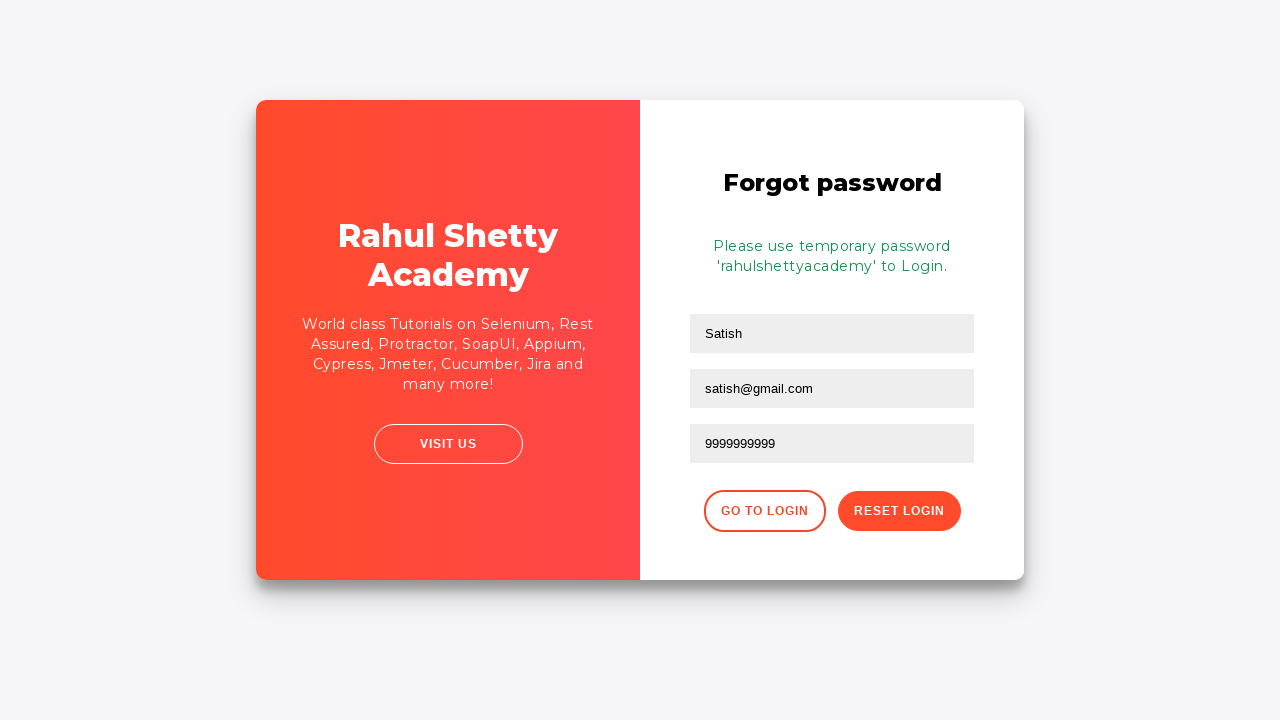

Retrieved password reset info message
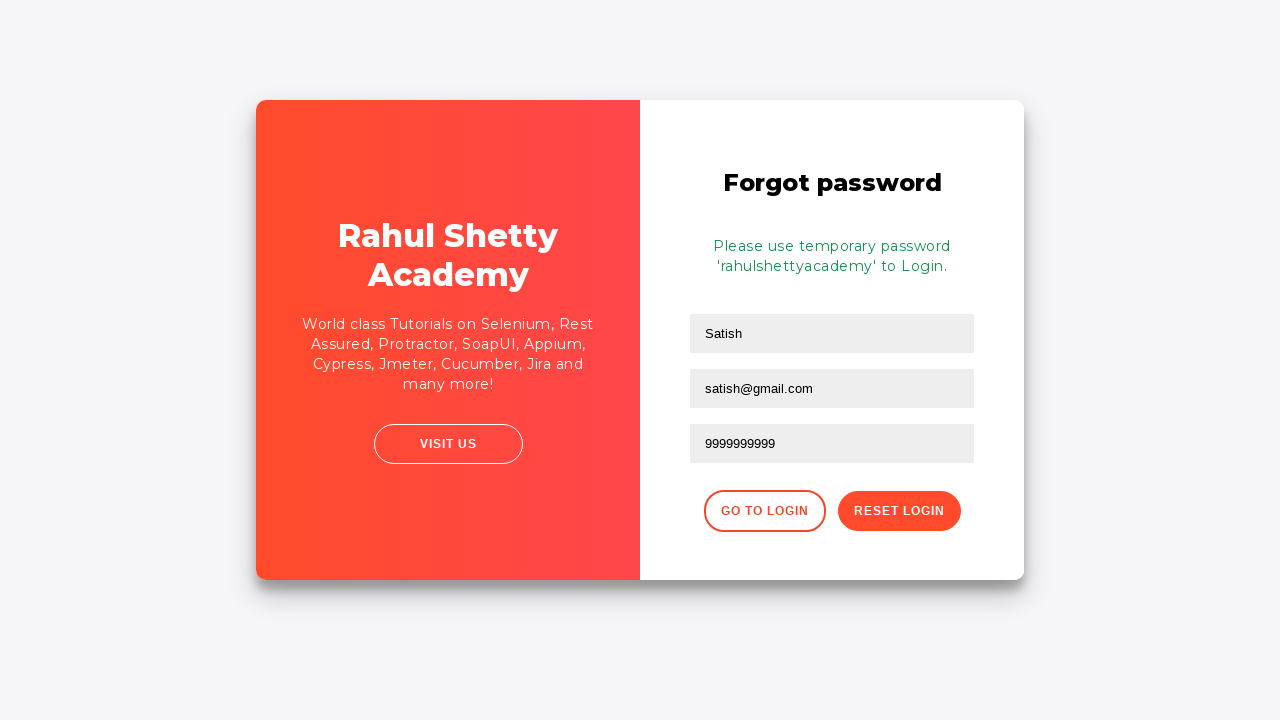

Extracted temporary password from message
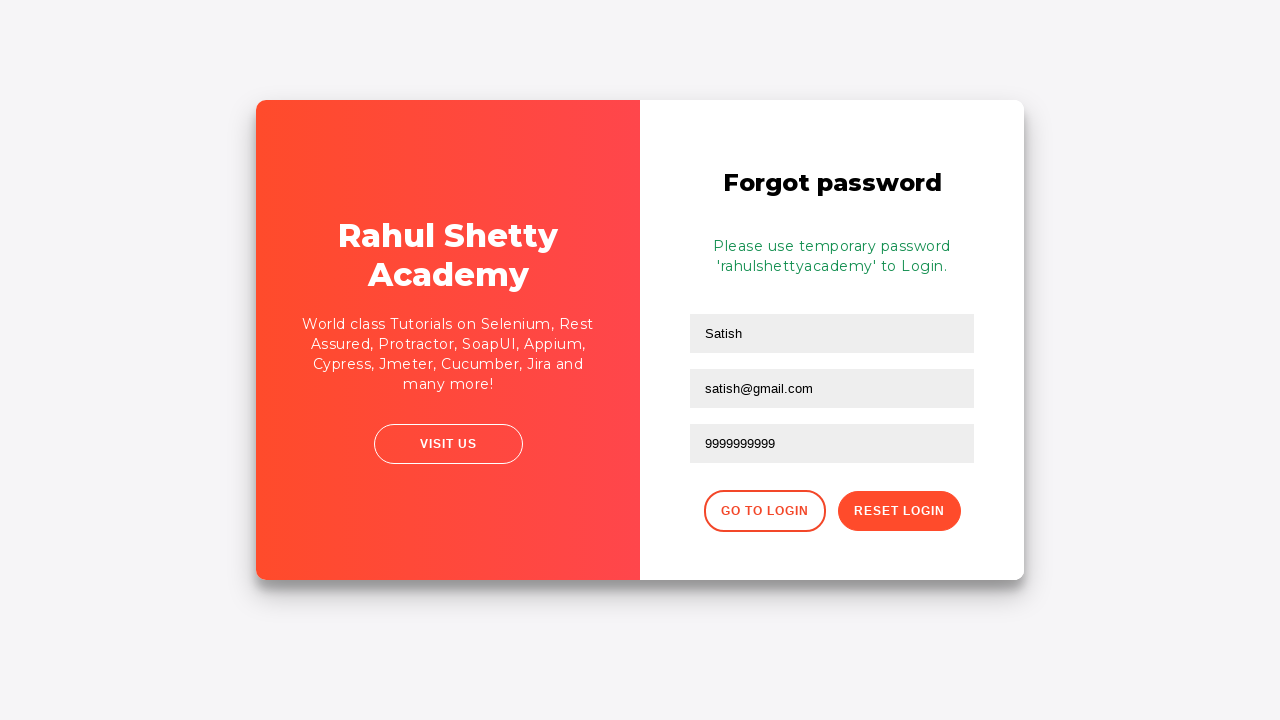

Clicked 'Go to Login' button at (764, 511) on xpath=//button[starts-with(text(),'Go to Login')]
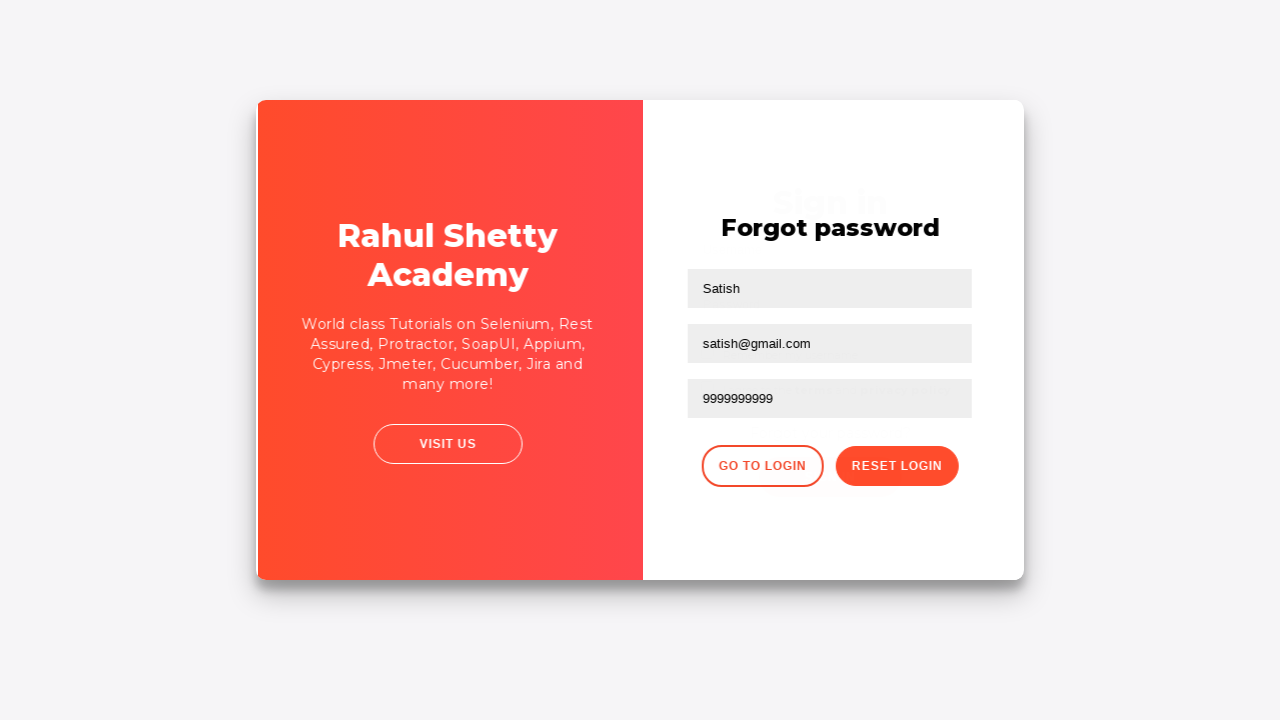

Filled username field with 'Satish' on #inputUsername
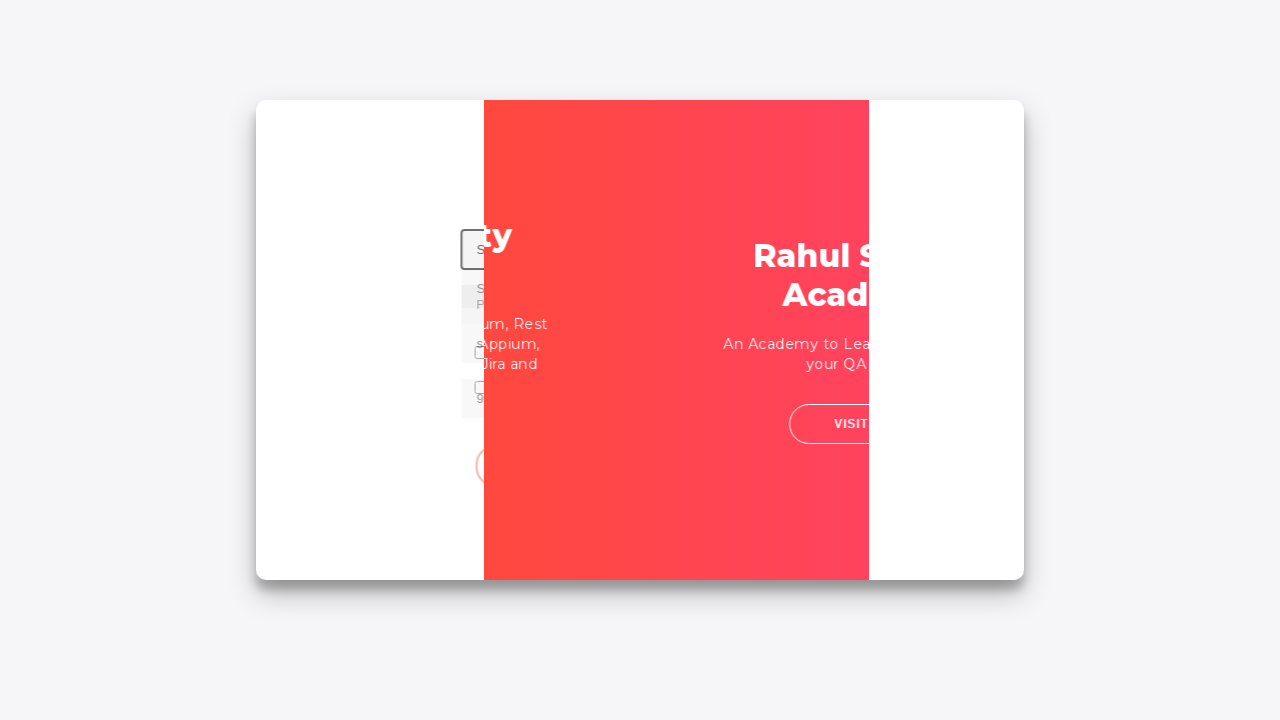

Filled password field with extracted temporary password on input[name='inputPassword']
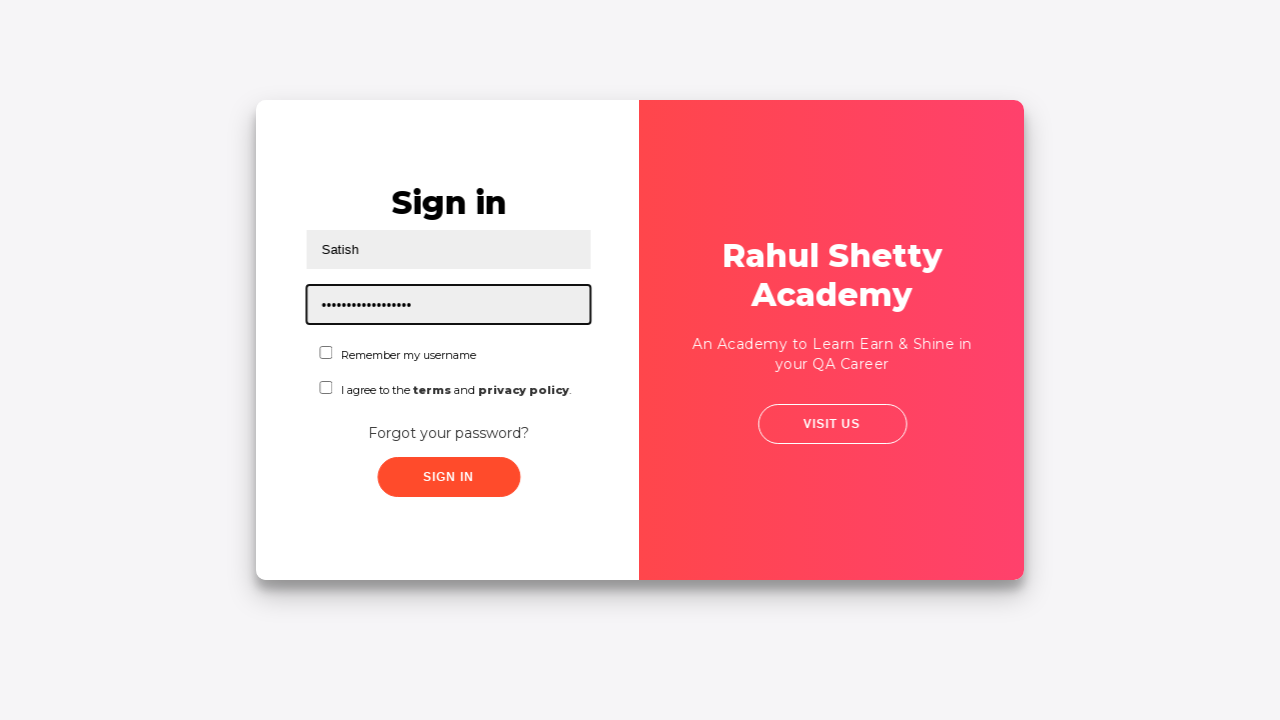

Checked first checkbox at (326, 352) on xpath=//input[@id='chkboxOne']
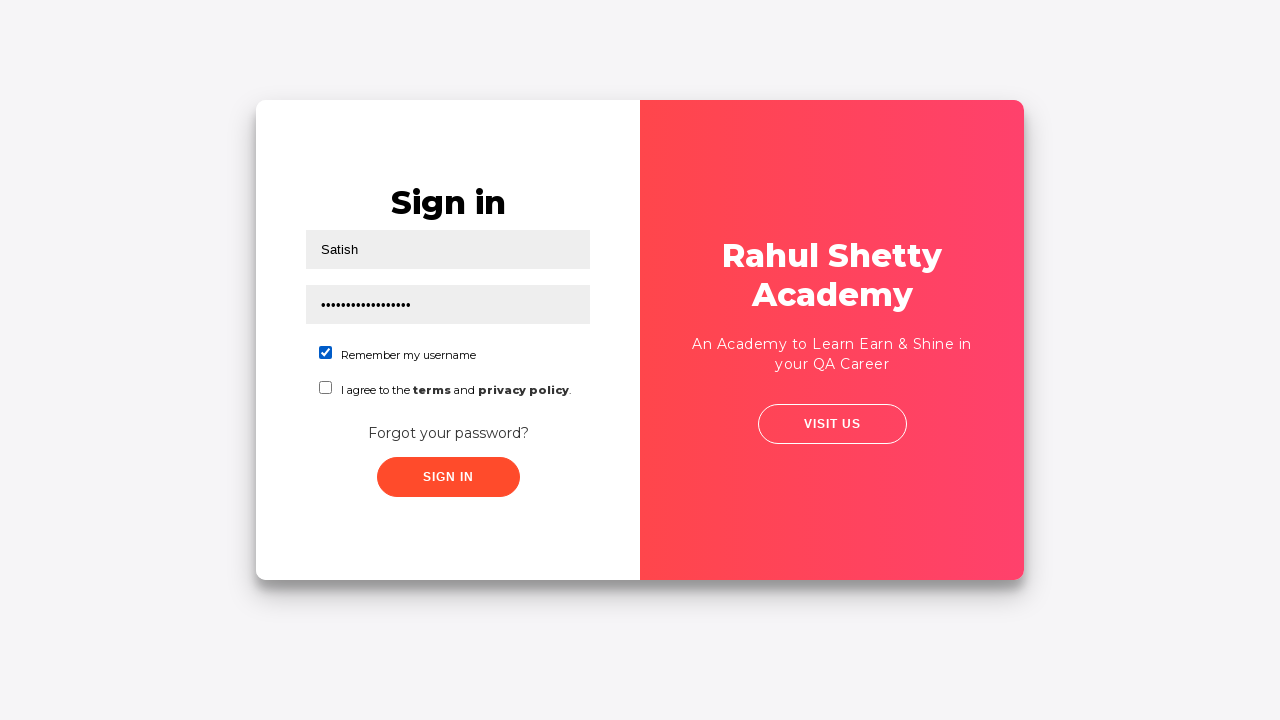

Checked second checkbox at (326, 388) on #chkboxTwo
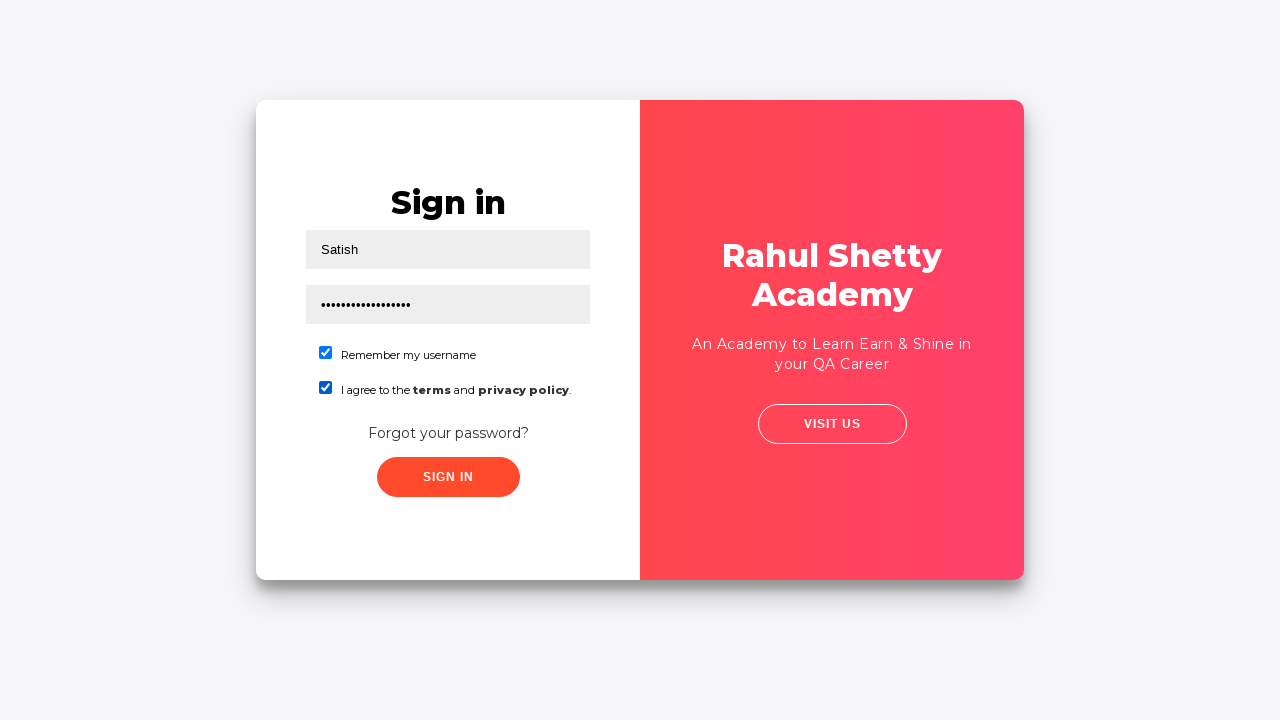

Clicked sign in button to complete login at (448, 477) on button.signInBtn
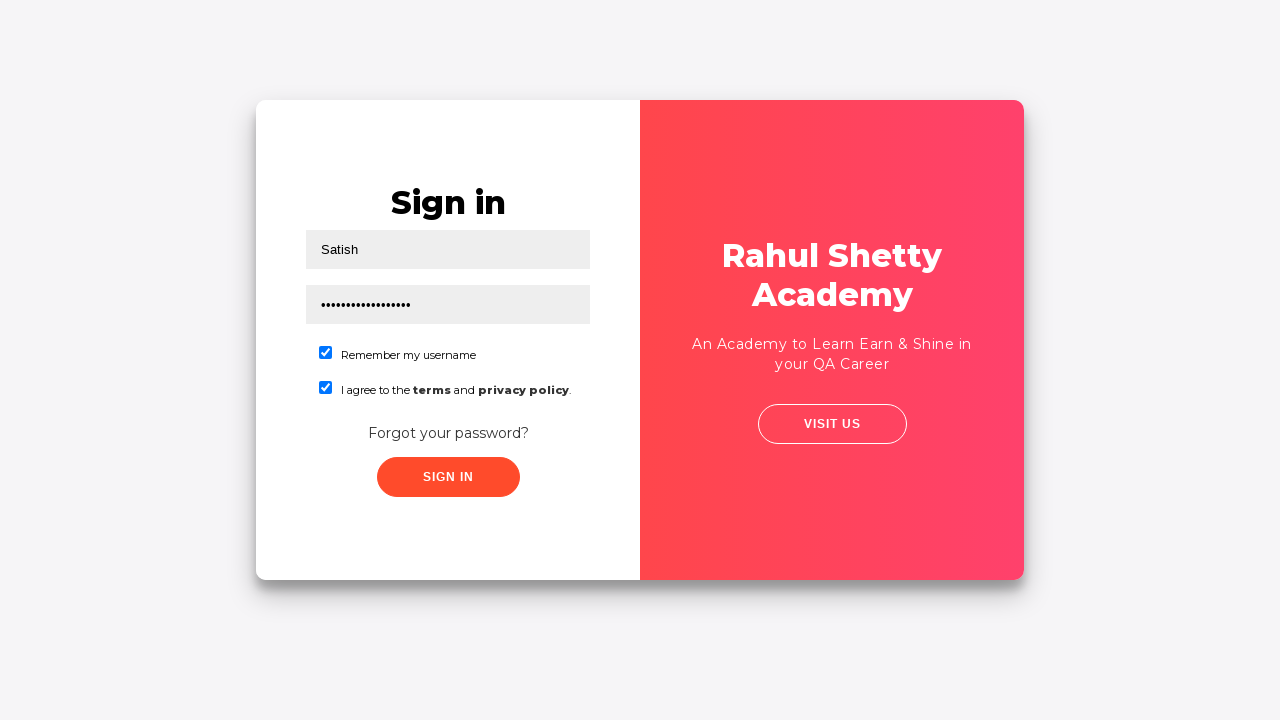

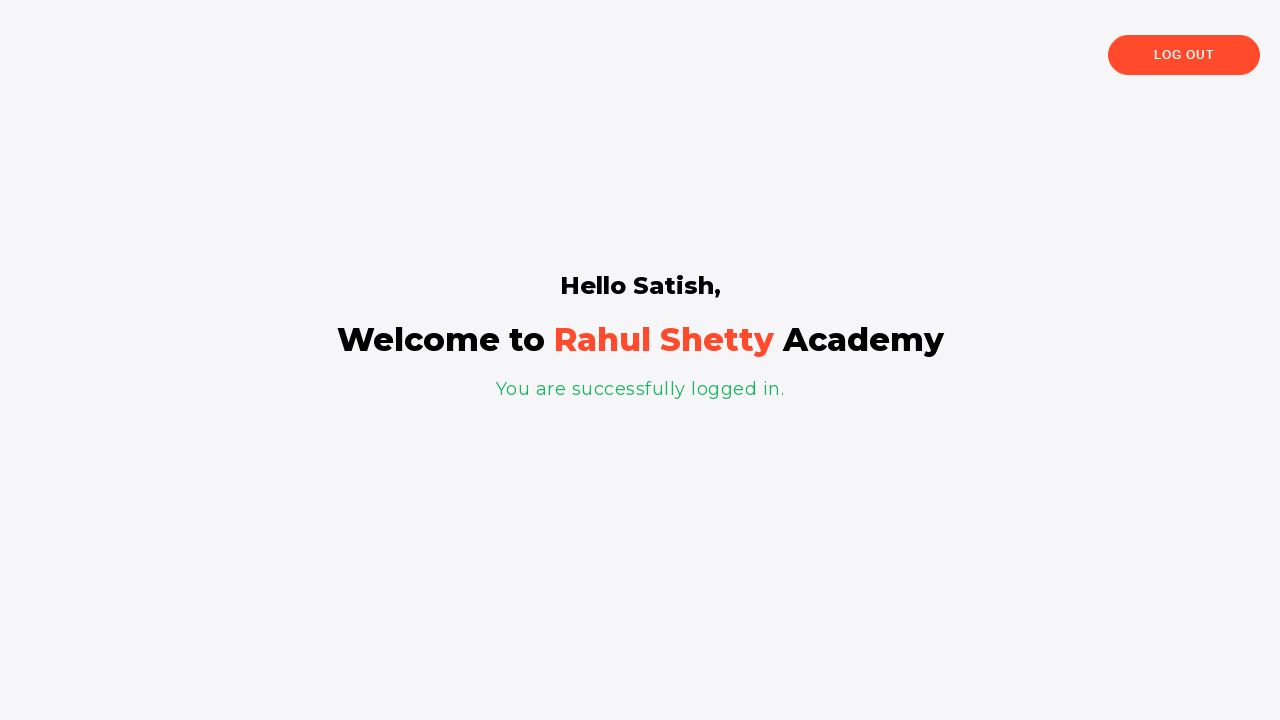